Tests various click operations including clicking a button, clicking at specific positions on a canvas, clicking multiple labels, and force-clicking an element

Starting URL: https://example.cypress.io/commands/actions

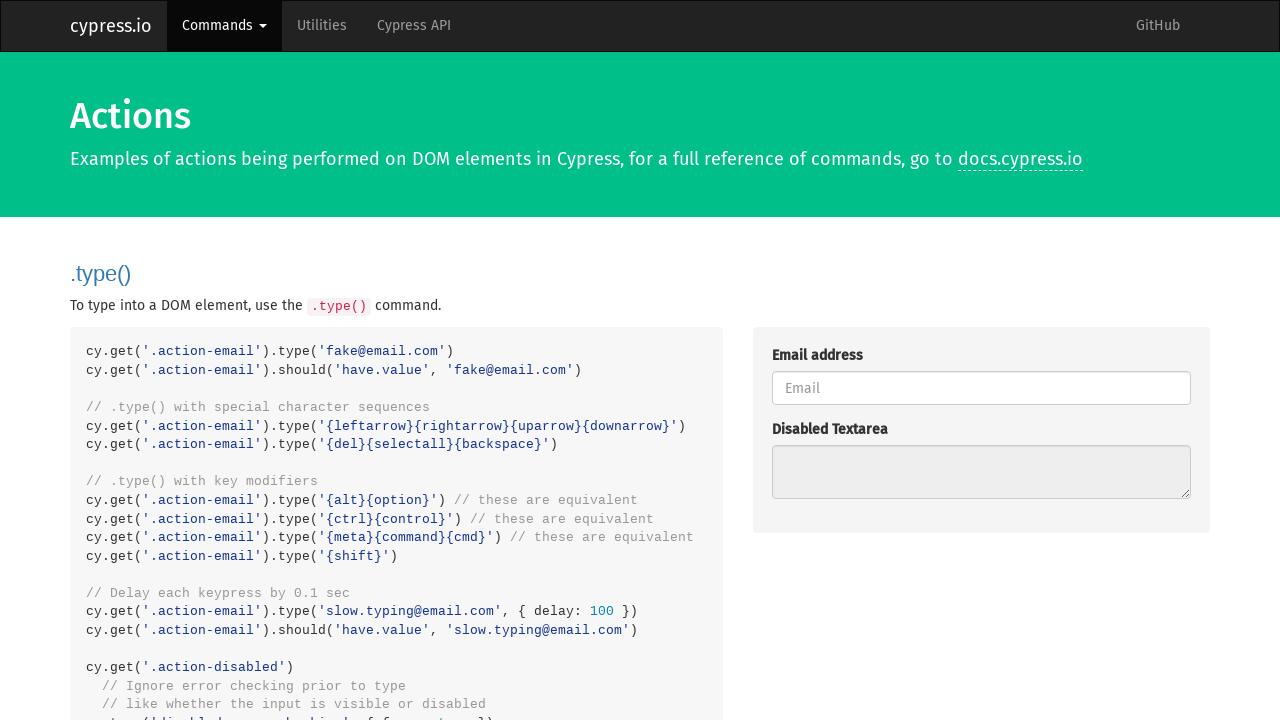

Clicked the action button at (884, 361) on .action-btn
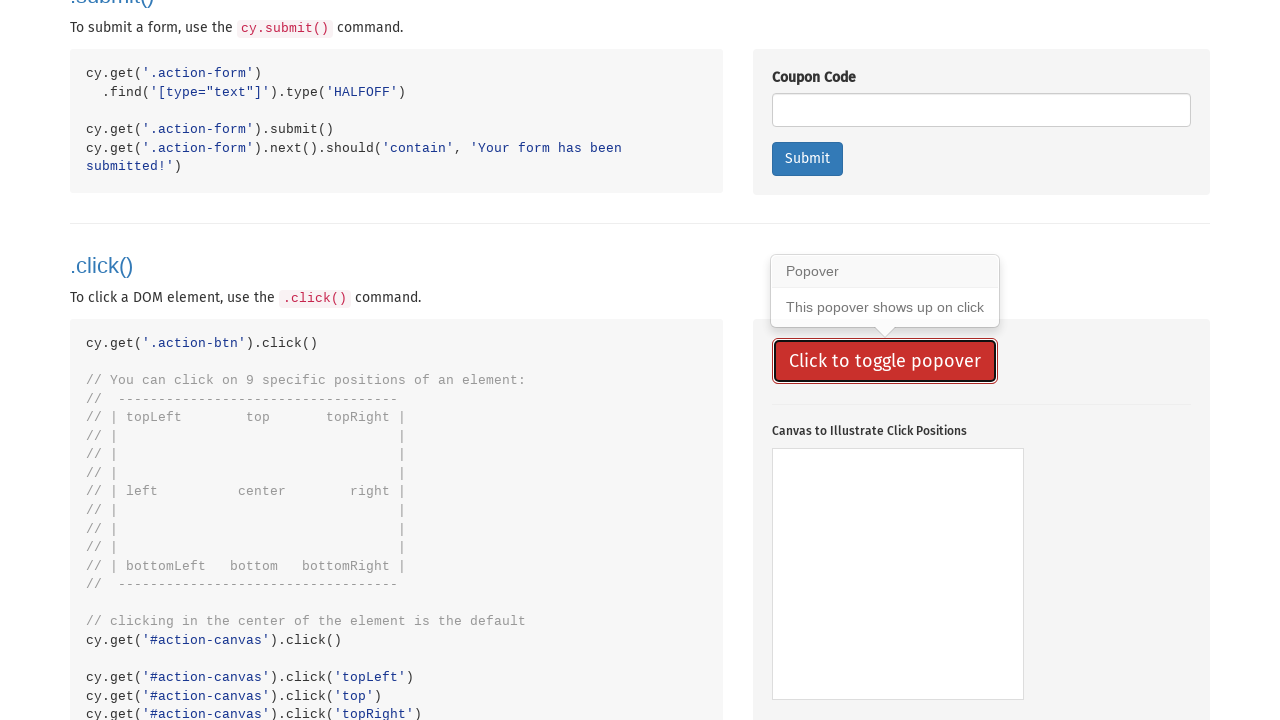

Clicked canvas at position (80, 75) at (852, 524) on #action-canvas
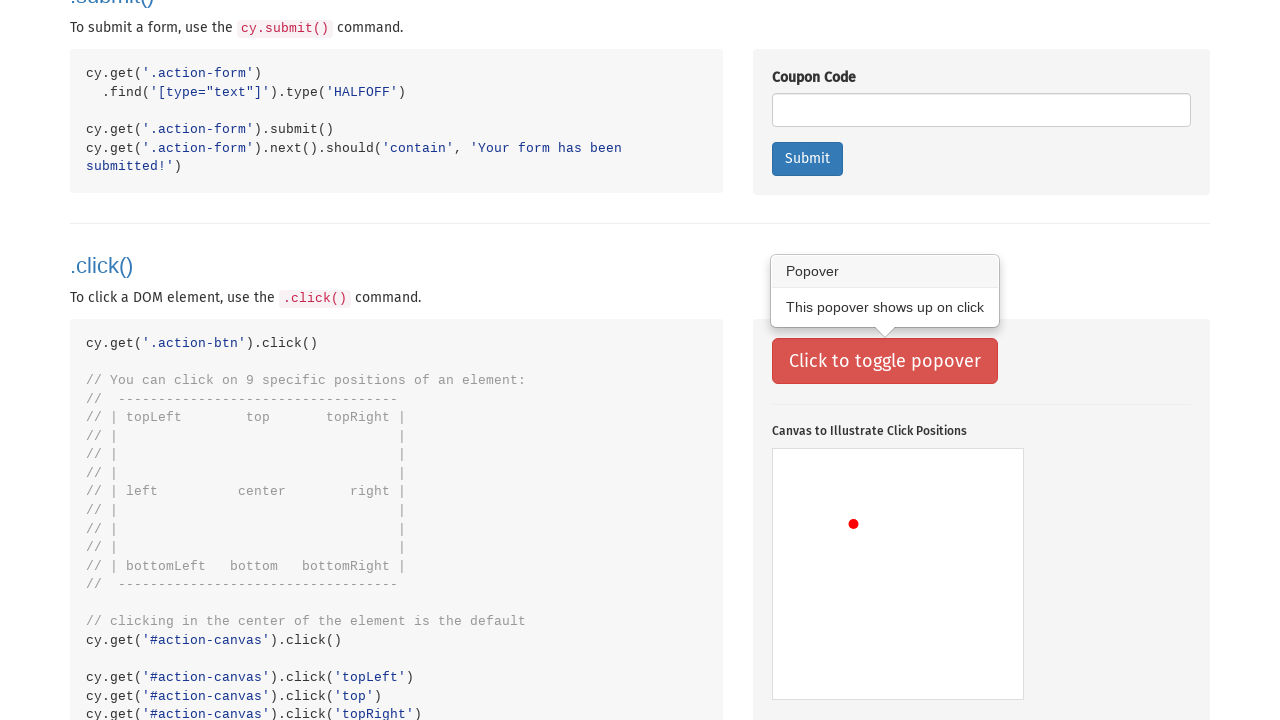

Clicked canvas at position (175, 75) at (948, 524) on #action-canvas
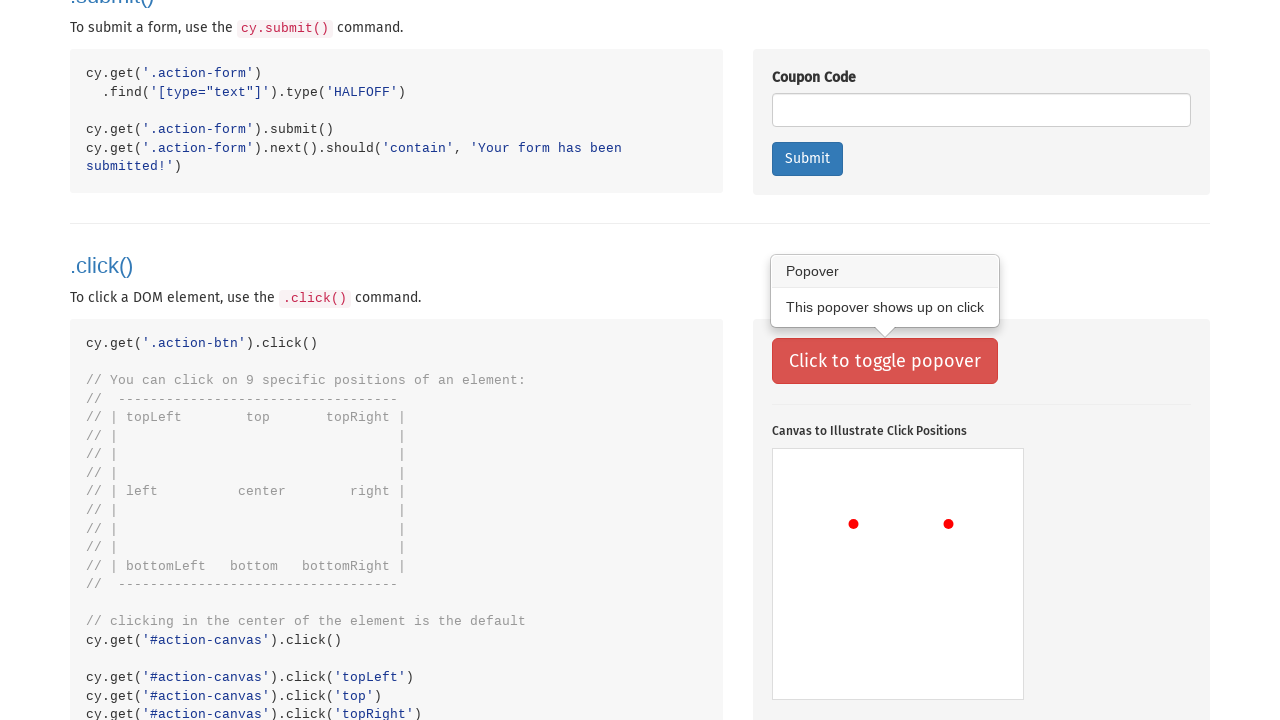

Clicked canvas at position (80, 165) at (852, 614) on #action-canvas
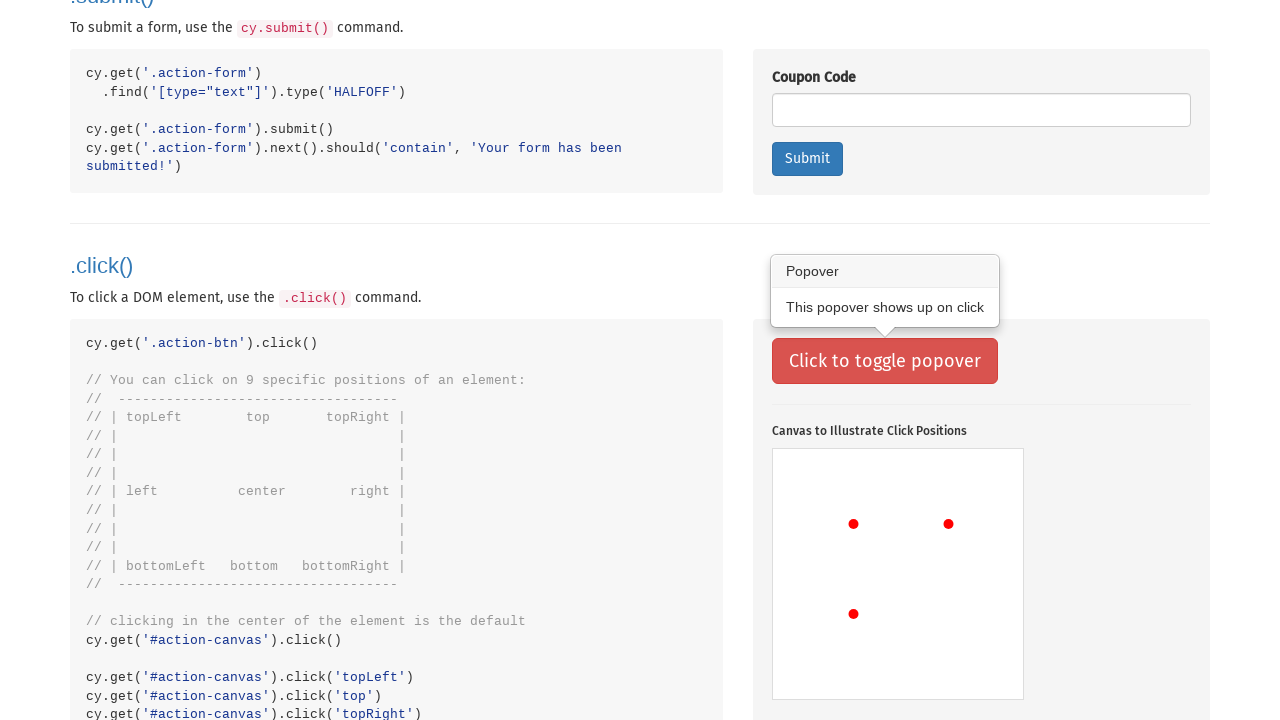

Clicked canvas at position (100, 185) at (872, 634) on #action-canvas
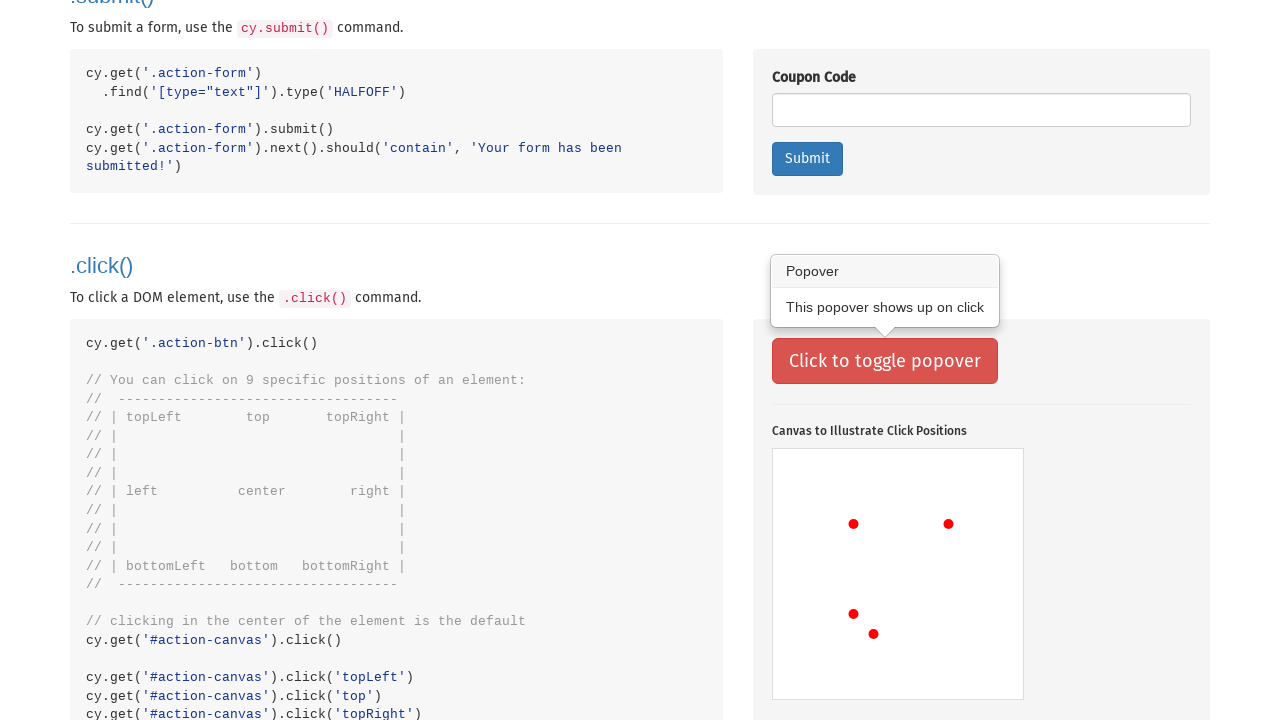

Clicked canvas at position (125, 190) at (898, 639) on #action-canvas
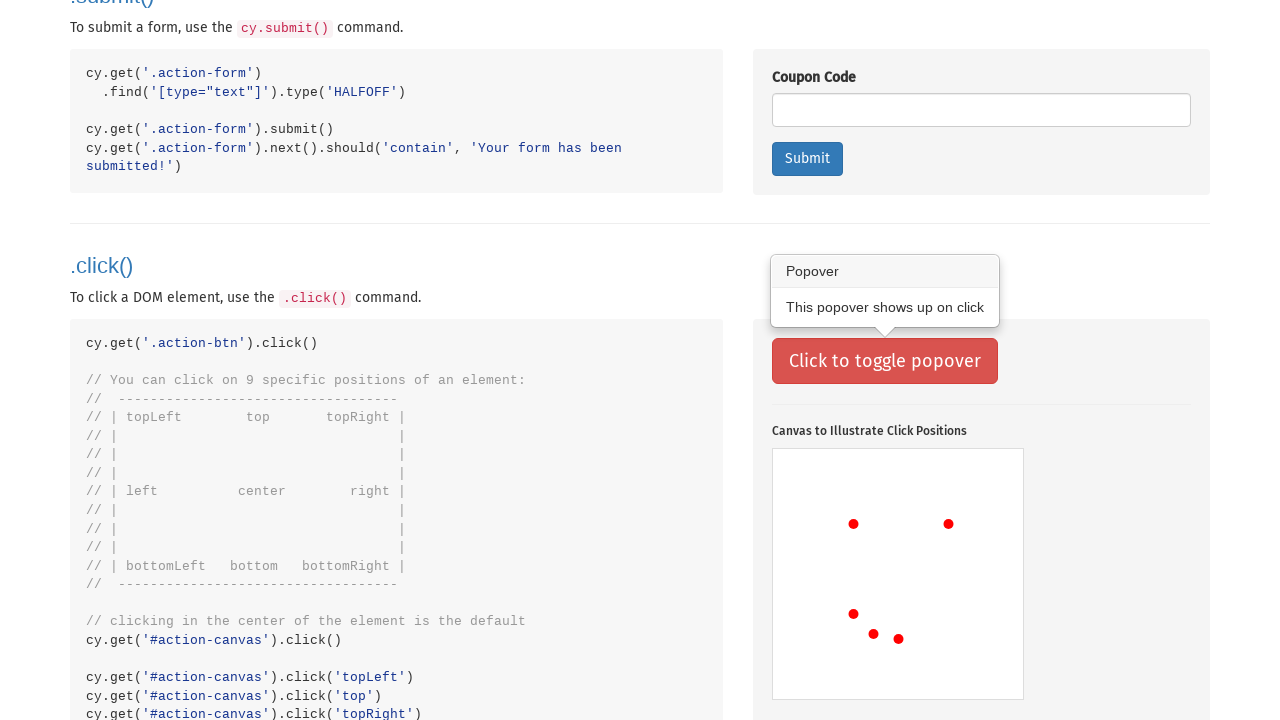

Clicked canvas at position (150, 185) at (922, 634) on #action-canvas
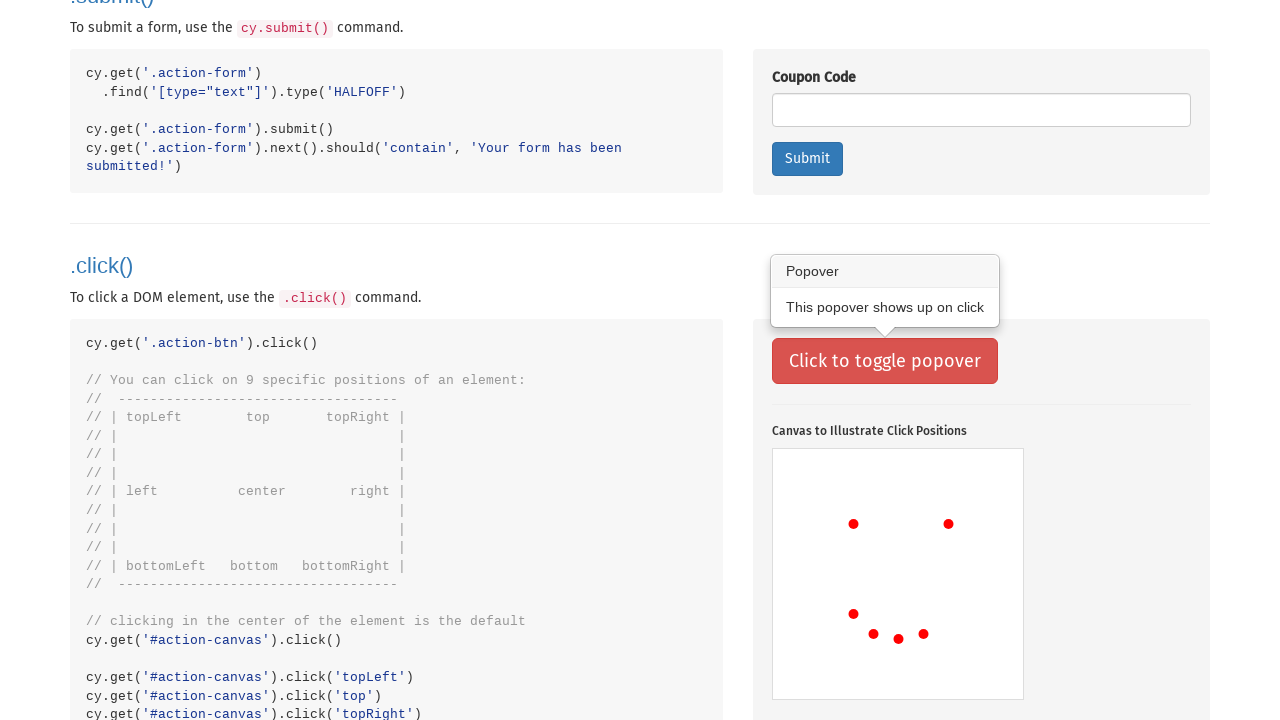

Clicked canvas at position (170, 165) at (942, 614) on #action-canvas
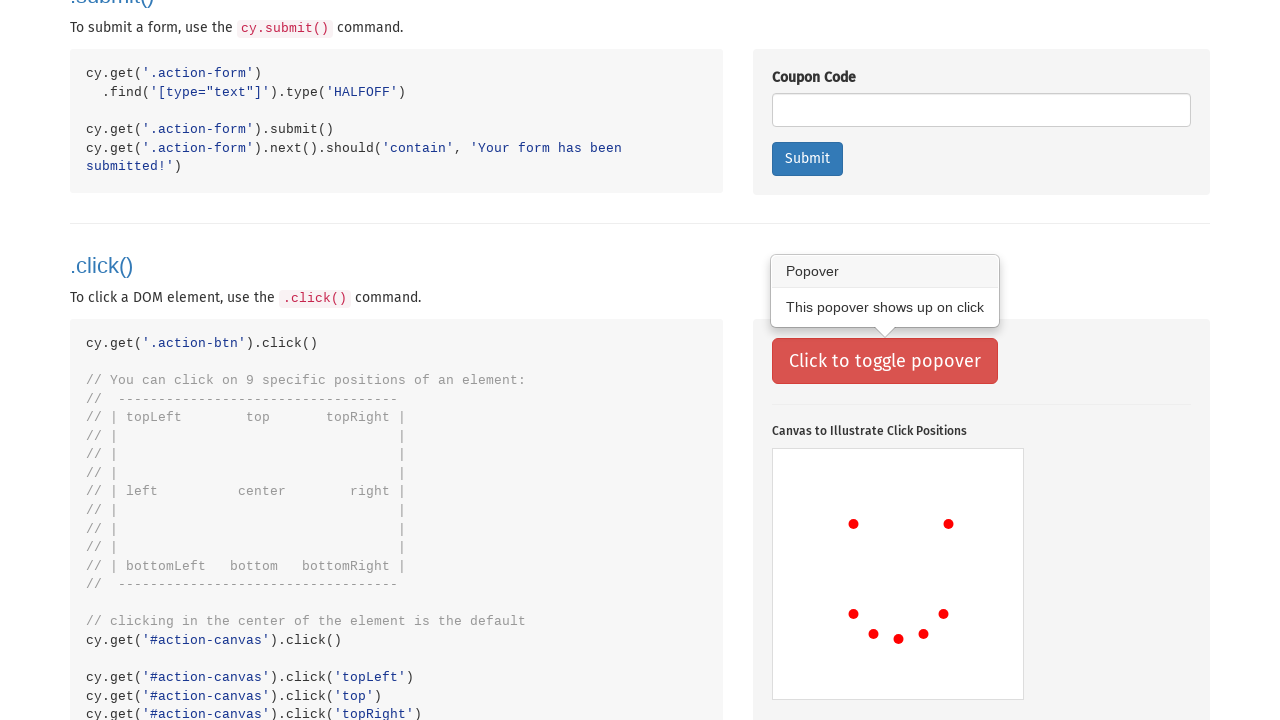

Clicked label button 1 of 6 at (798, 359) on .action-labels>.label >> nth=0
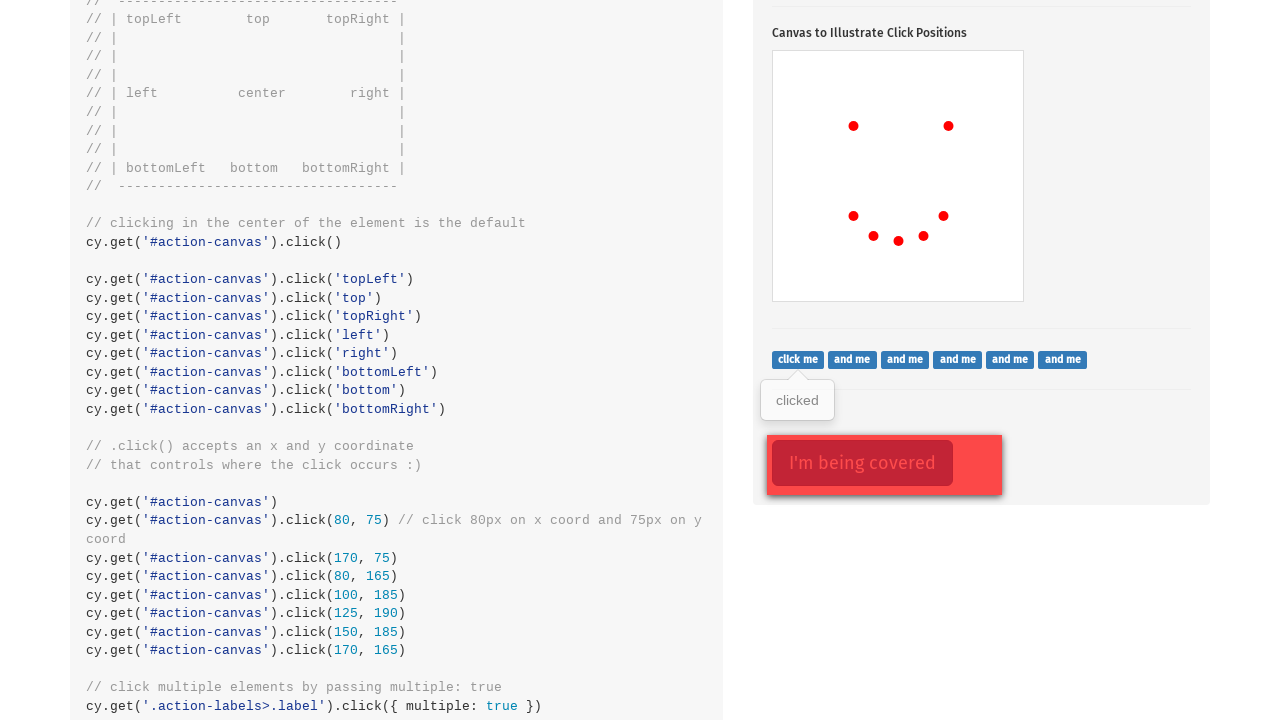

Clicked label button 2 of 6 at (852, 359) on .action-labels>.label >> nth=1
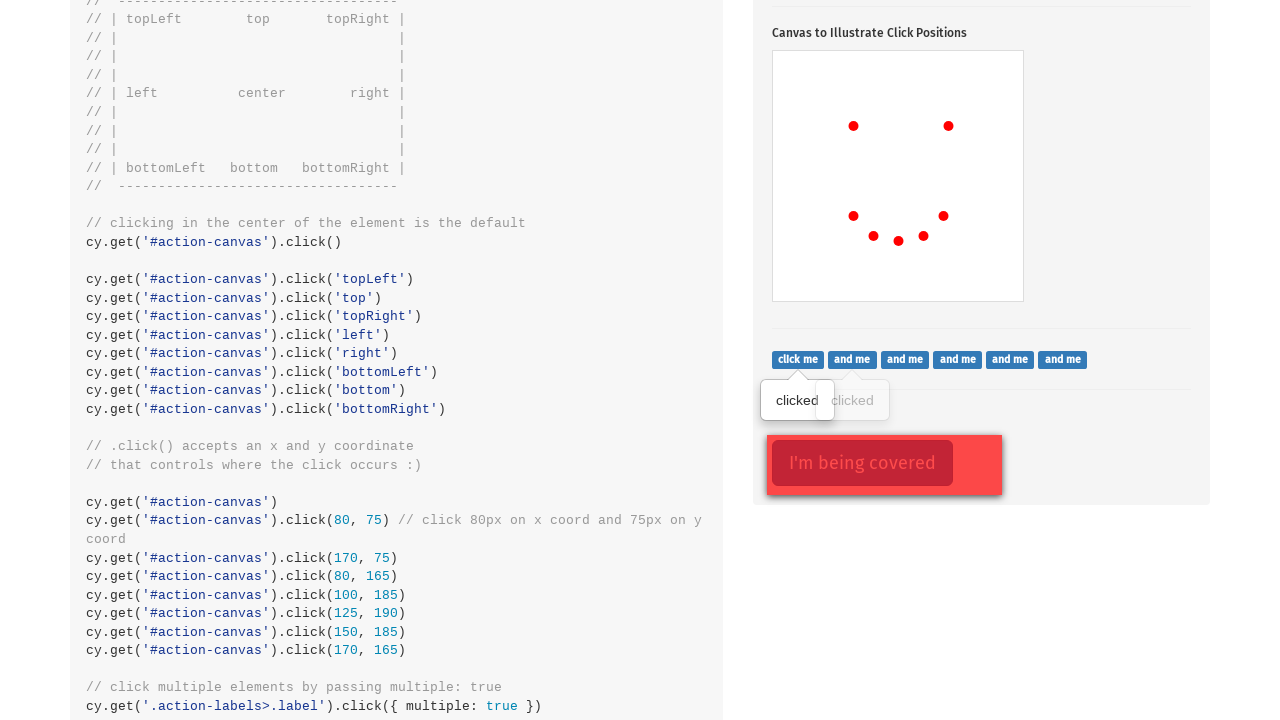

Clicked label button 3 of 6 at (905, 359) on .action-labels>.label >> nth=2
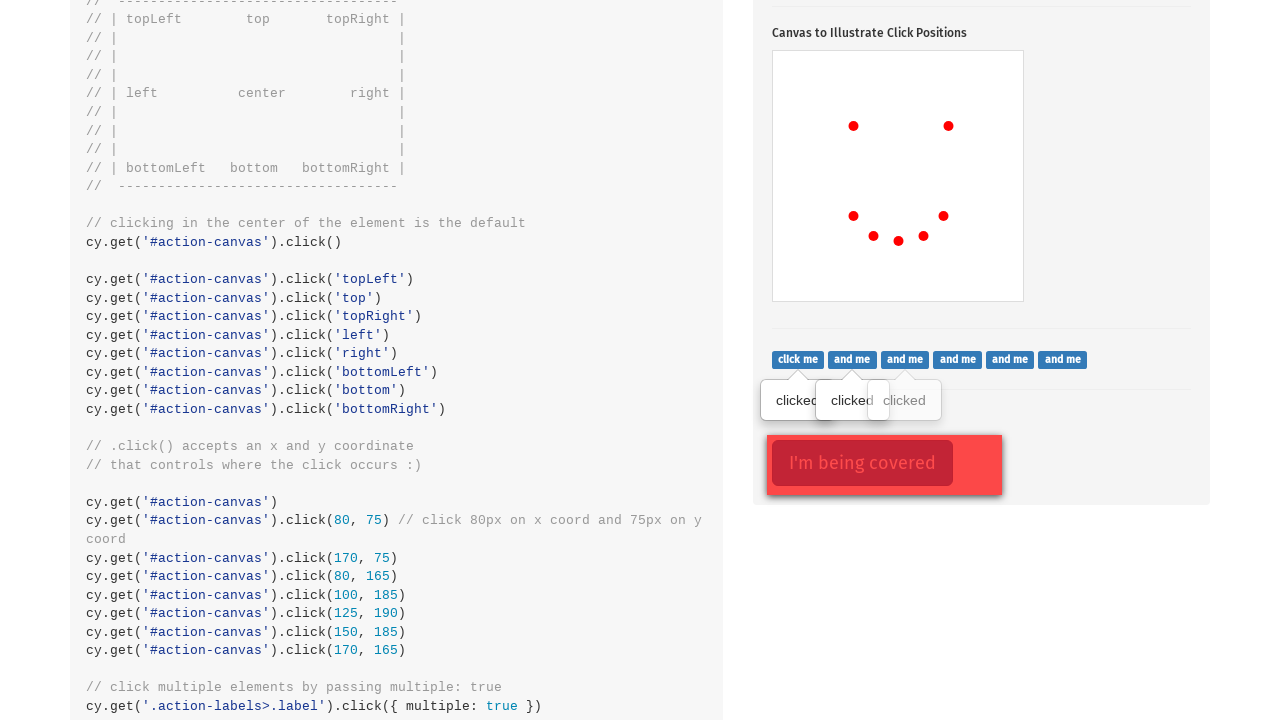

Clicked label button 4 of 6 at (958, 359) on .action-labels>.label >> nth=3
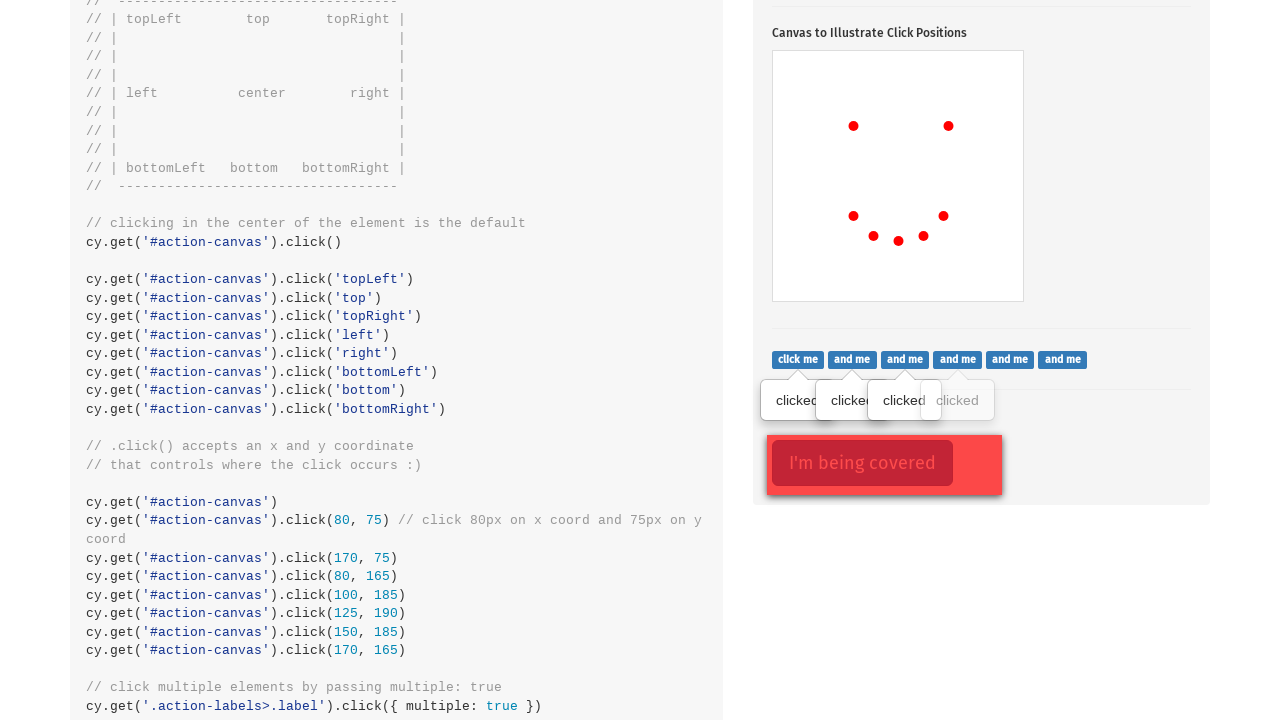

Clicked label button 5 of 6 at (1010, 359) on .action-labels>.label >> nth=4
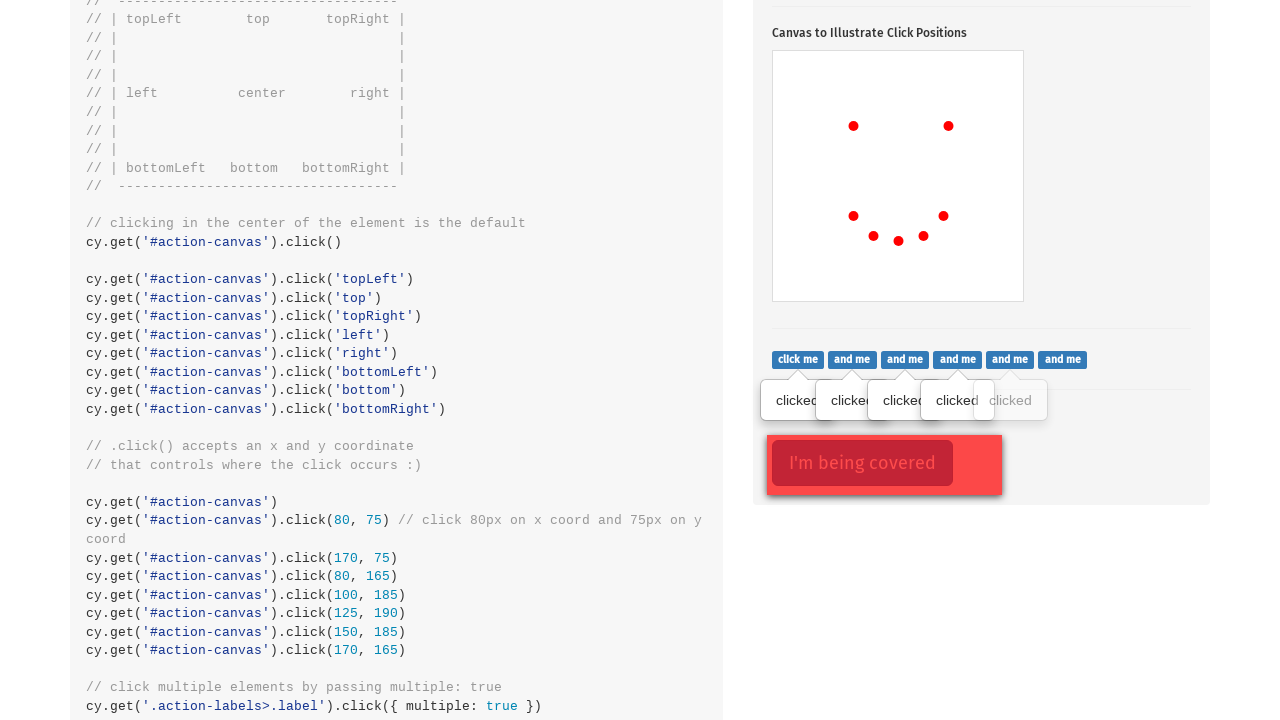

Clicked label button 6 of 6 at (1063, 359) on .action-labels>.label >> nth=5
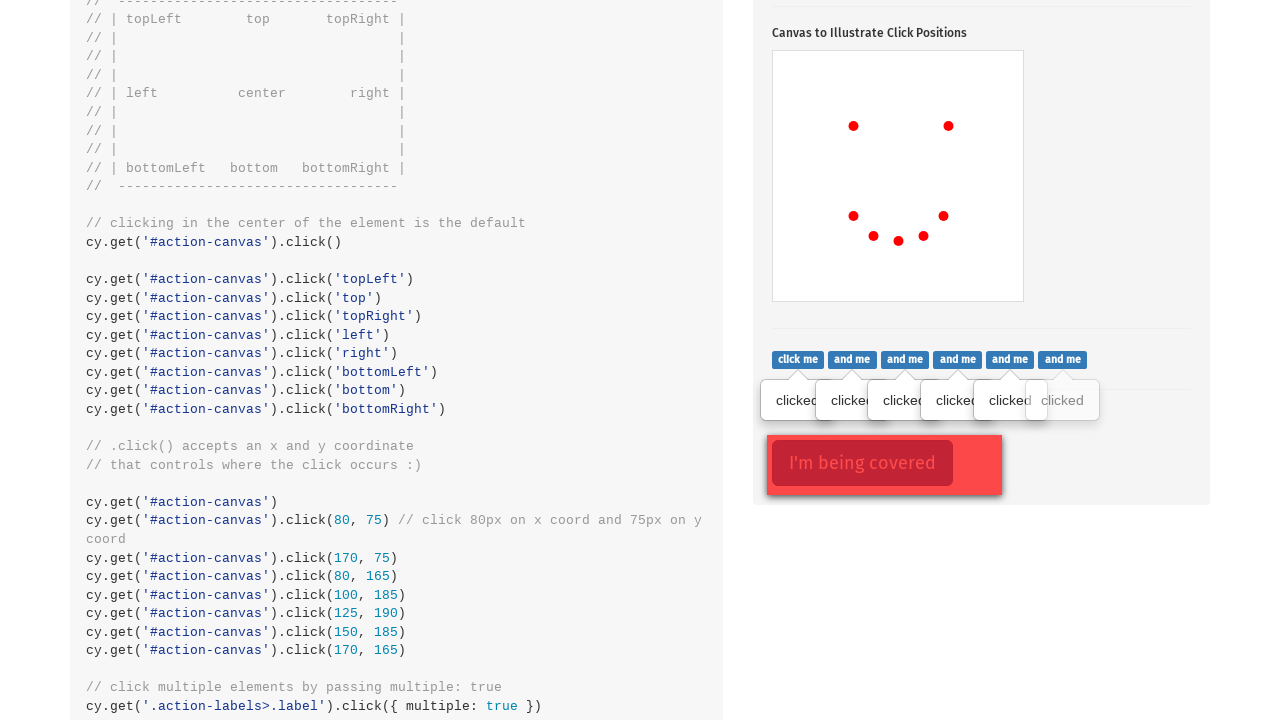

Force-clicked the opacity button at (862, 463) on .action-opacity>.btn
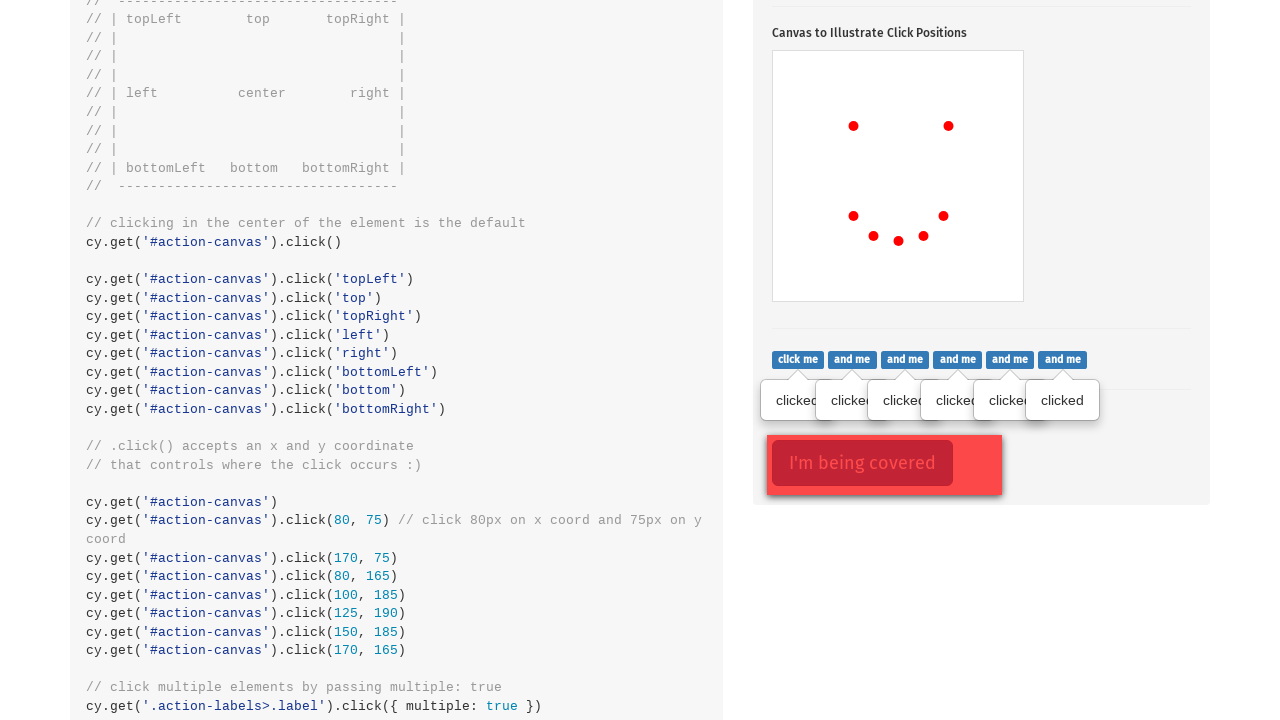

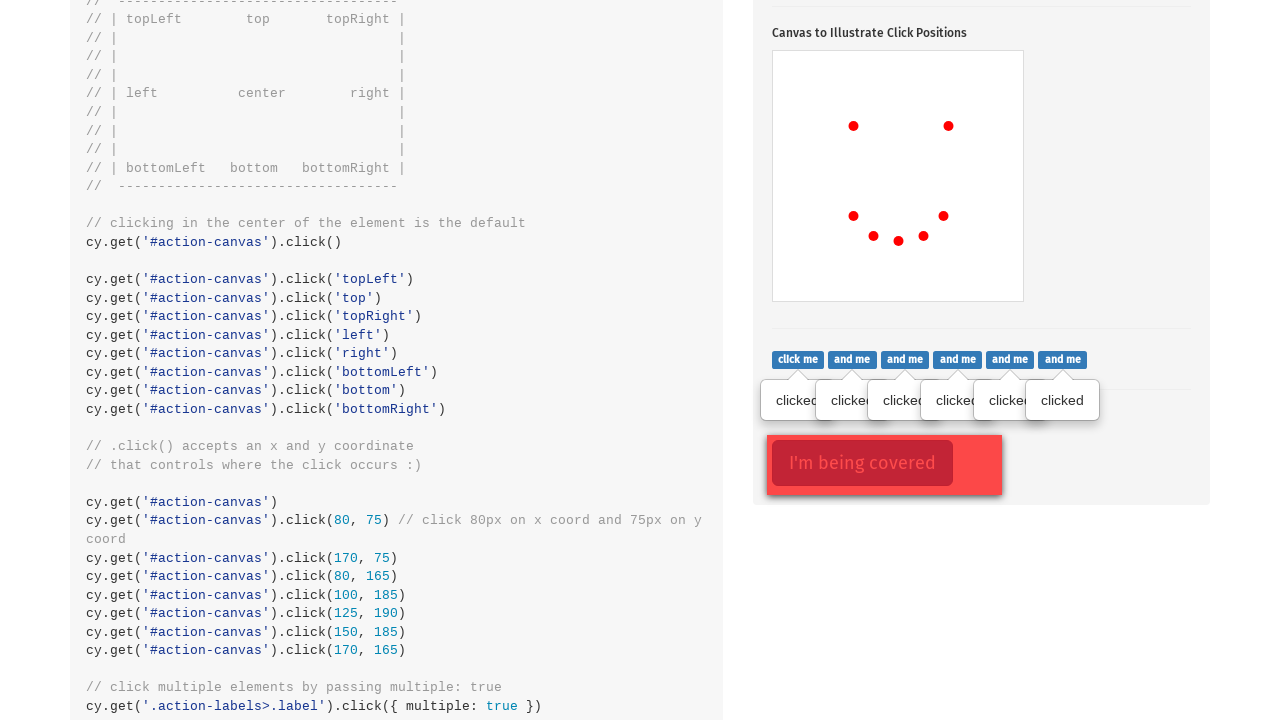